Tests autocomplete functionality by typing a partial country name "ind", navigating through suggestions using arrow keys, selecting an option with Enter, and verifying the selected value appears in the input field.

Starting URL: https://rahulshettyacademy.com/AutomationPractice/

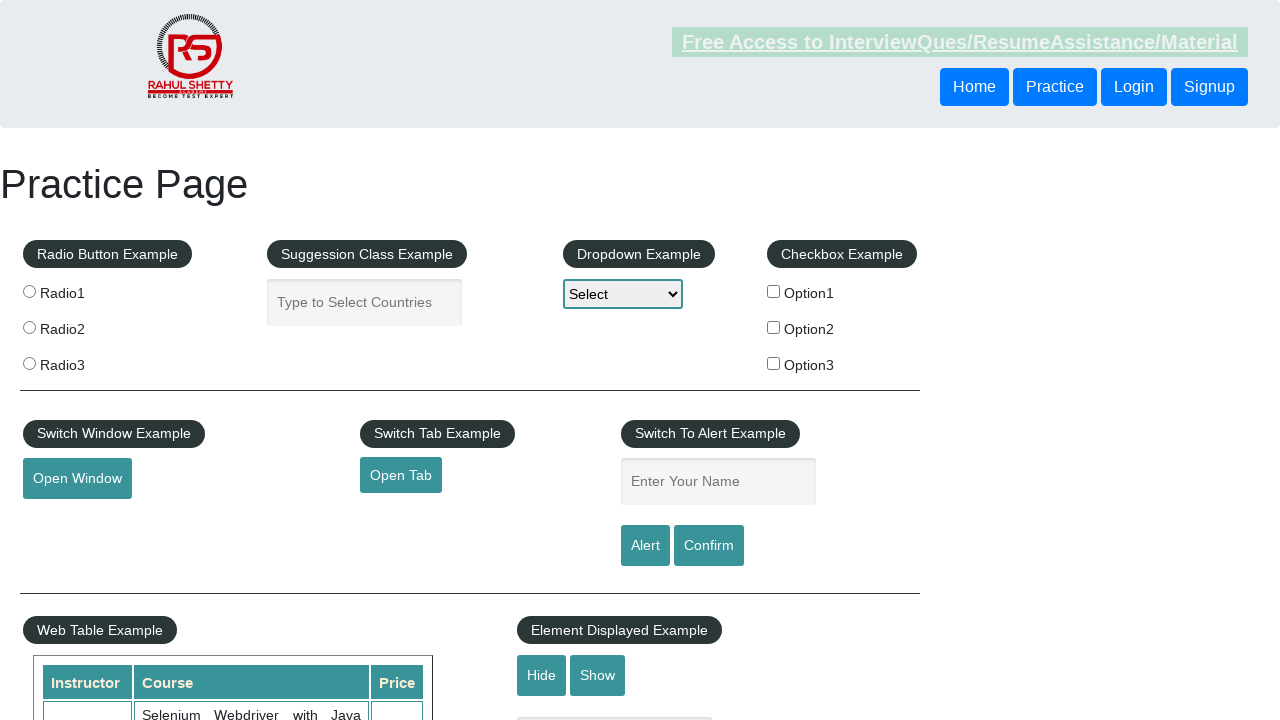

Typed 'ind' in autocomplete field on #autocomplete
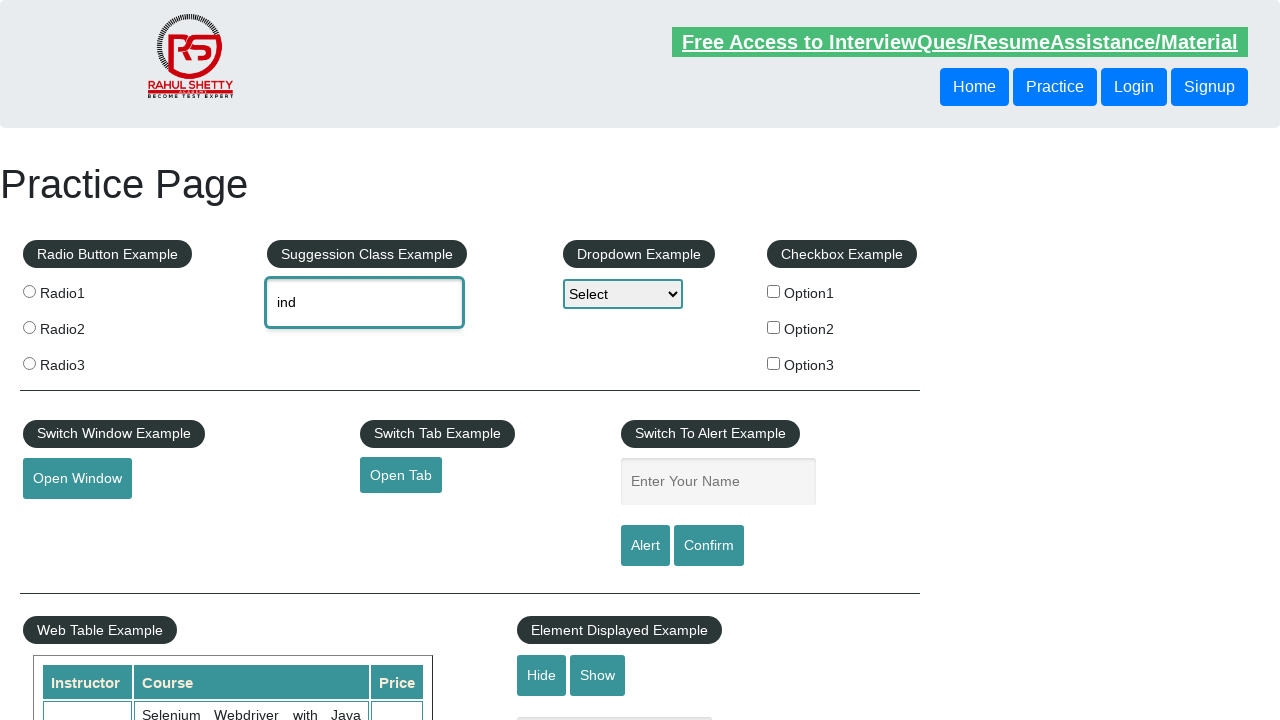

Waited 2 seconds for autocomplete suggestions to appear
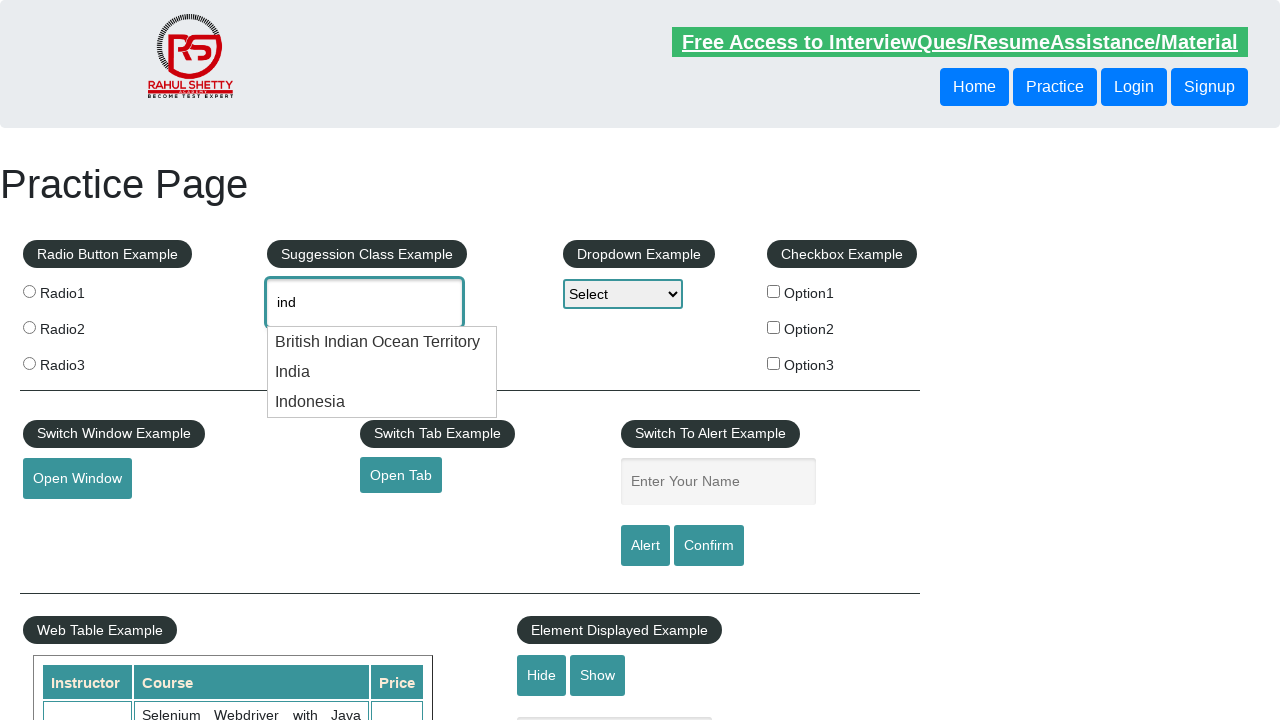

Pressed ArrowDown to navigate to first suggestion on #autocomplete
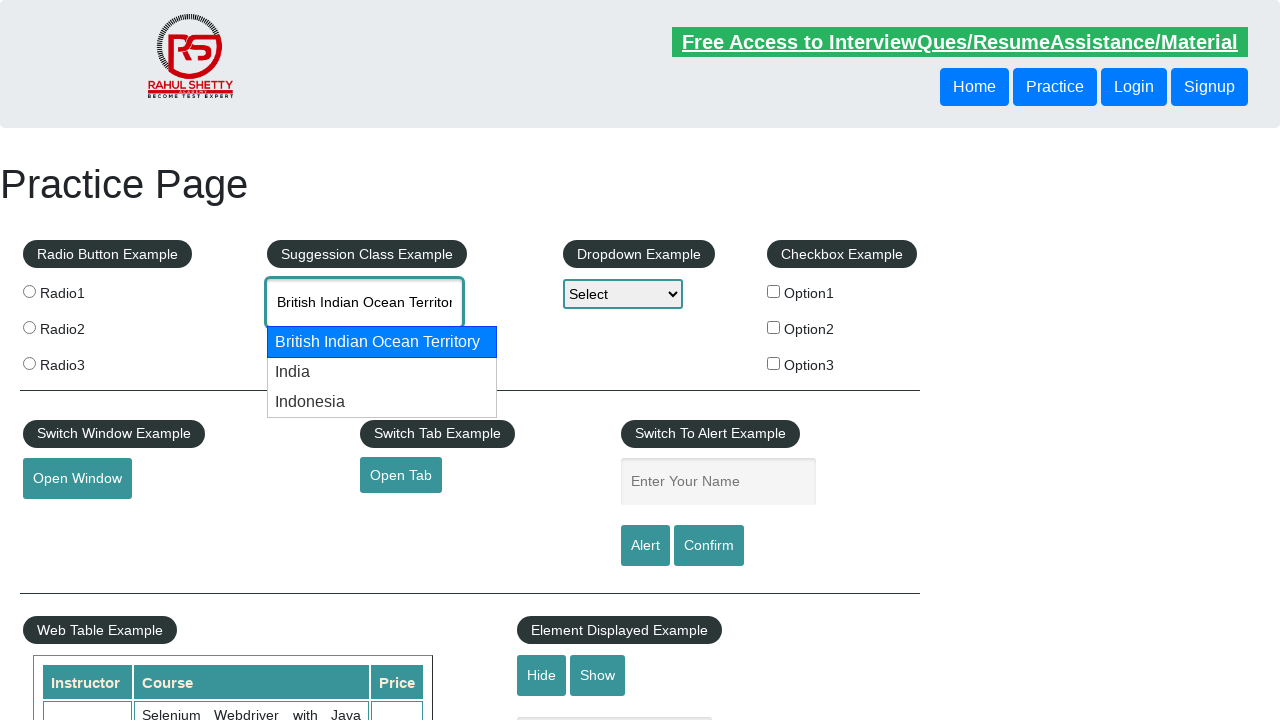

Pressed ArrowDown to navigate to second suggestion on #autocomplete
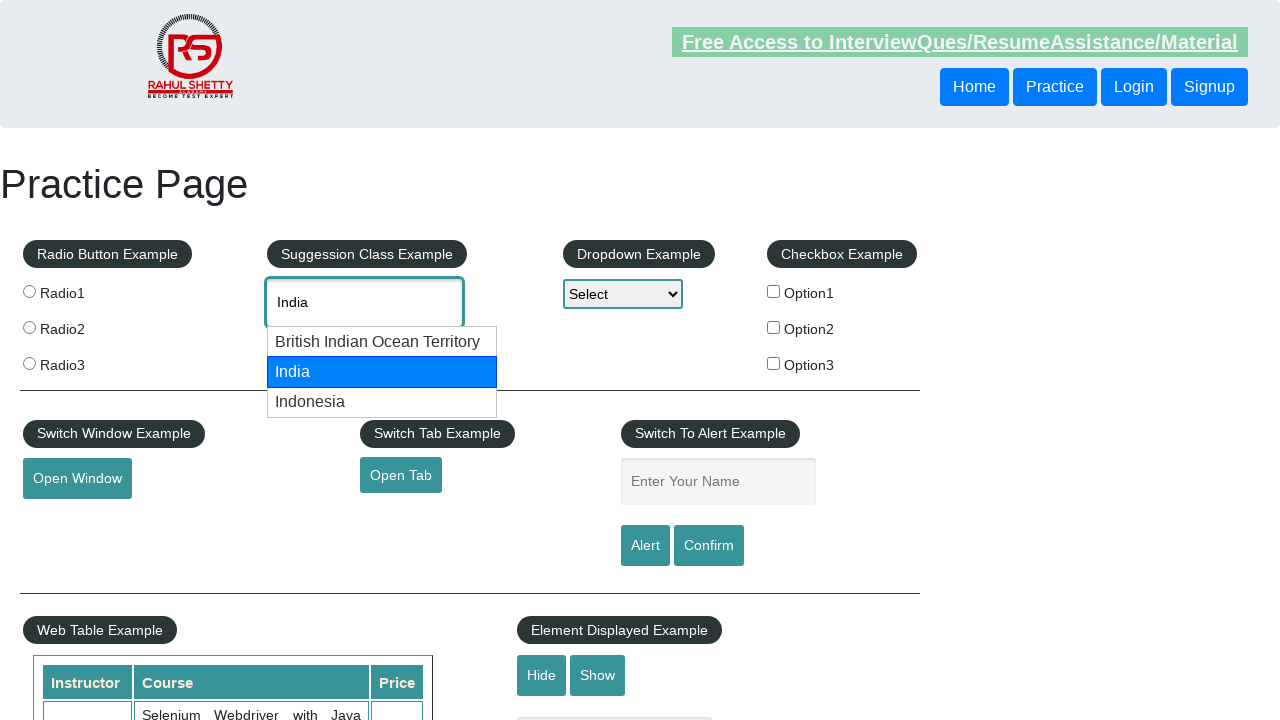

Pressed Enter to select the highlighted suggestion on #autocomplete
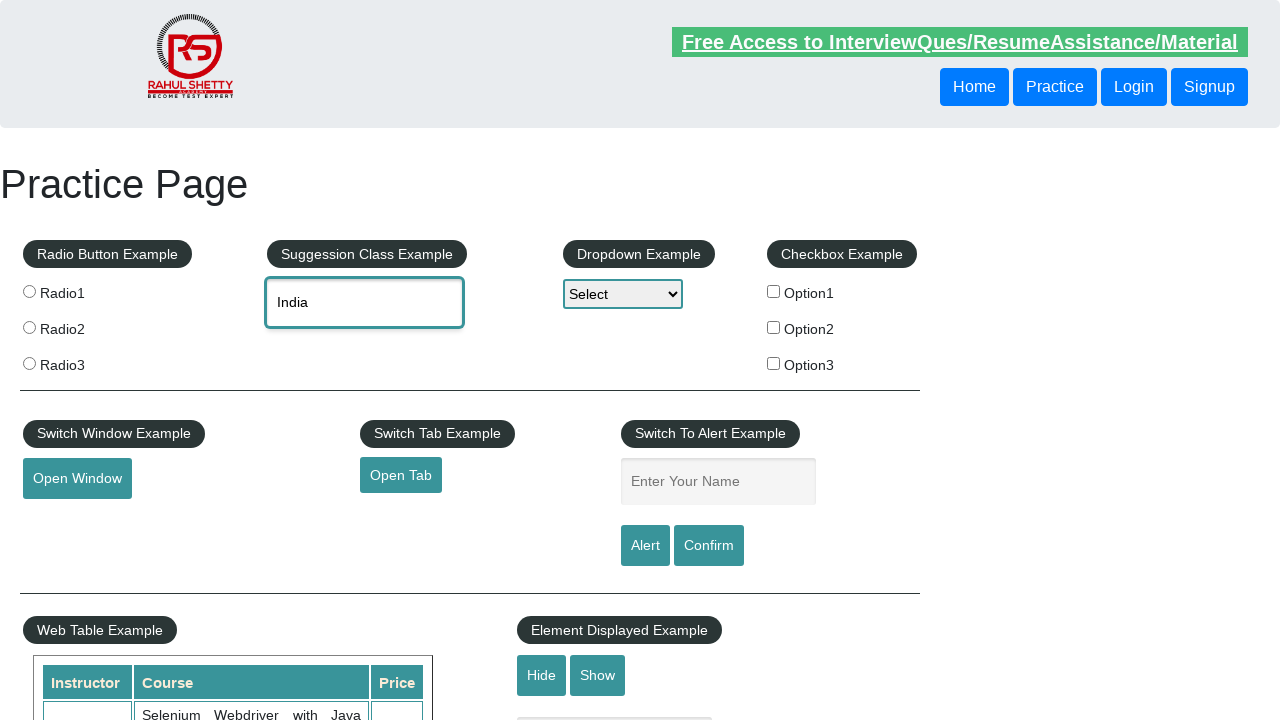

Retrieved selected value from autocomplete field: 'None'
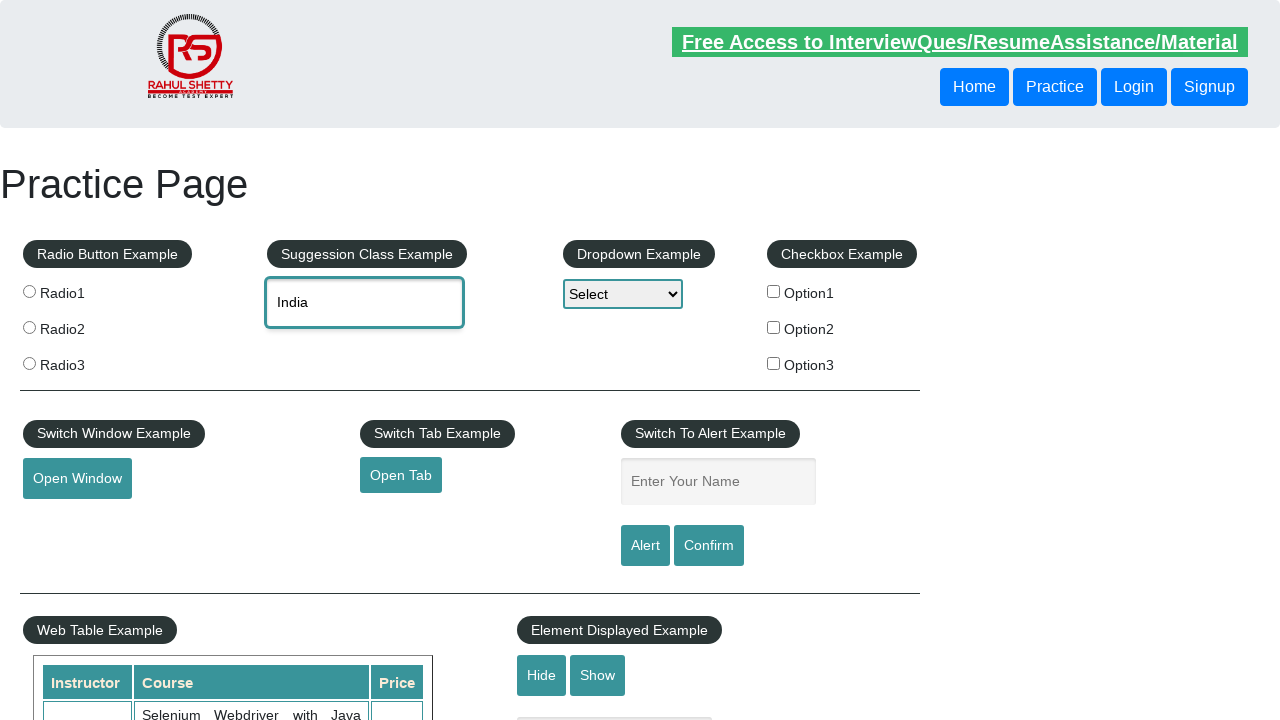

Printed selected value: 'None'
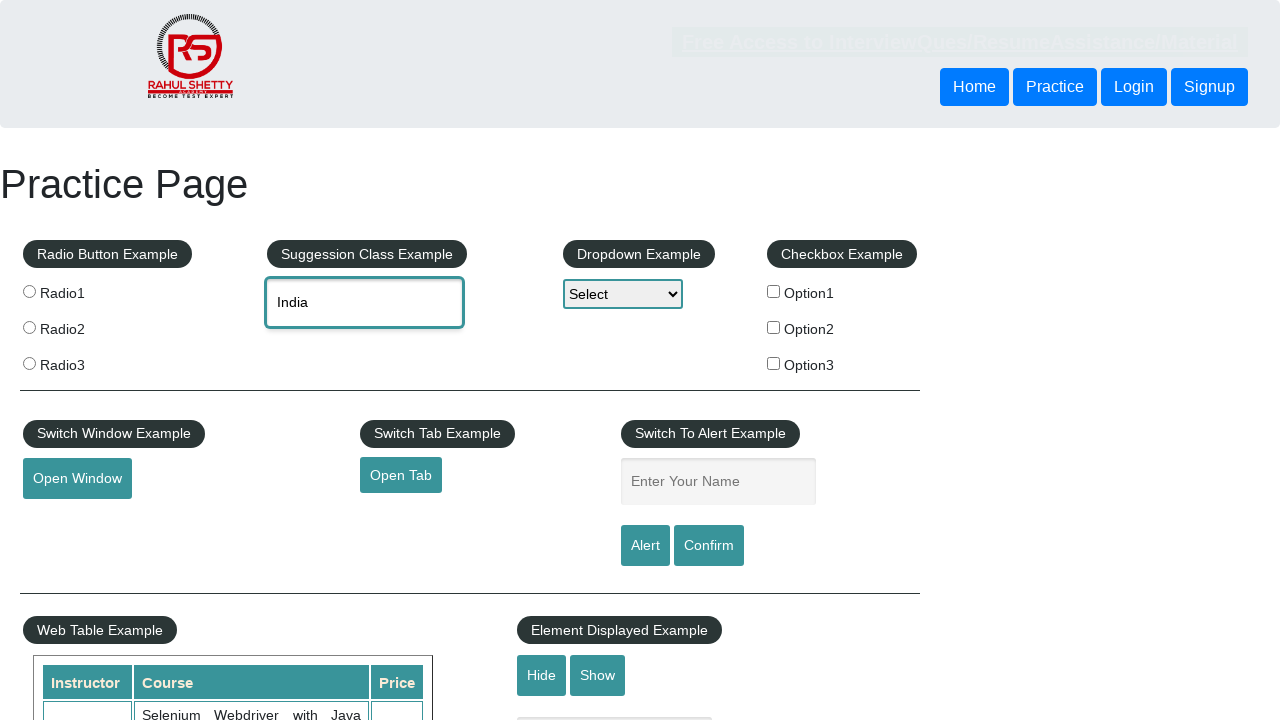

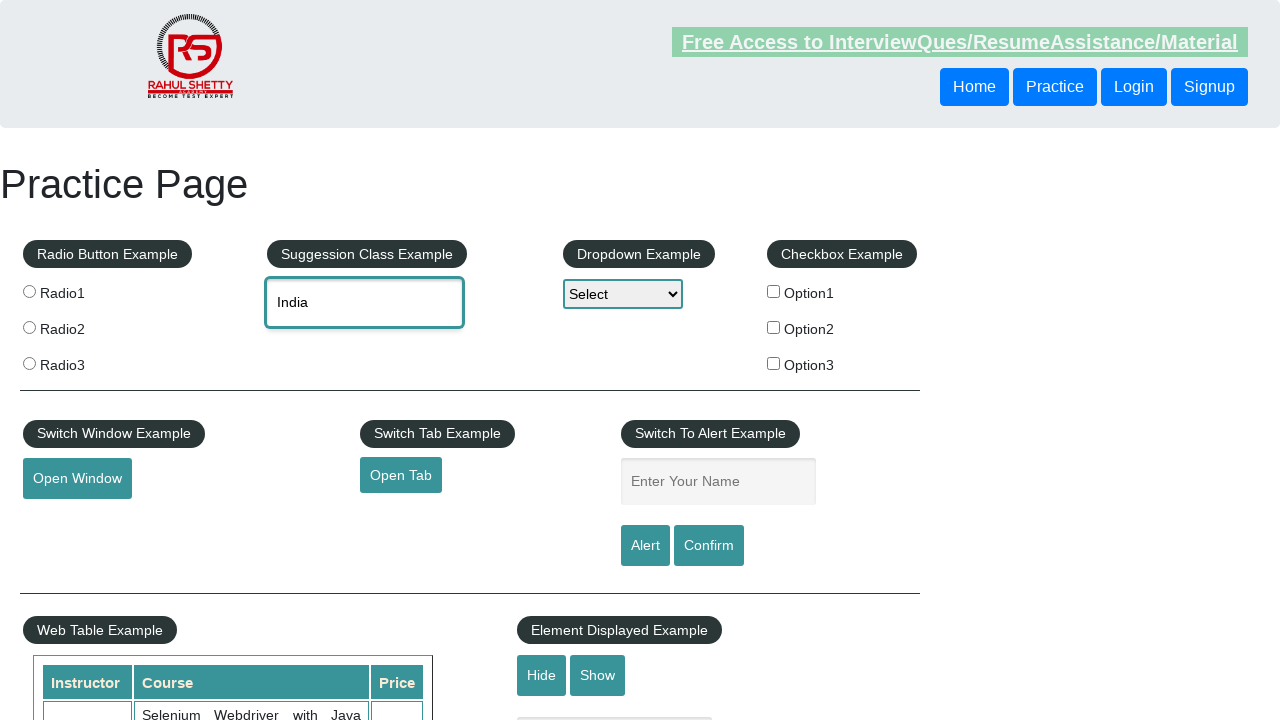